Tests handling of JavaScript prompt popup by switching to iframe, triggering the prompt, entering text, and dismissing it

Starting URL: https://www.w3schools.com/jsref/tryit.asp?filename=tryjsref_prompt

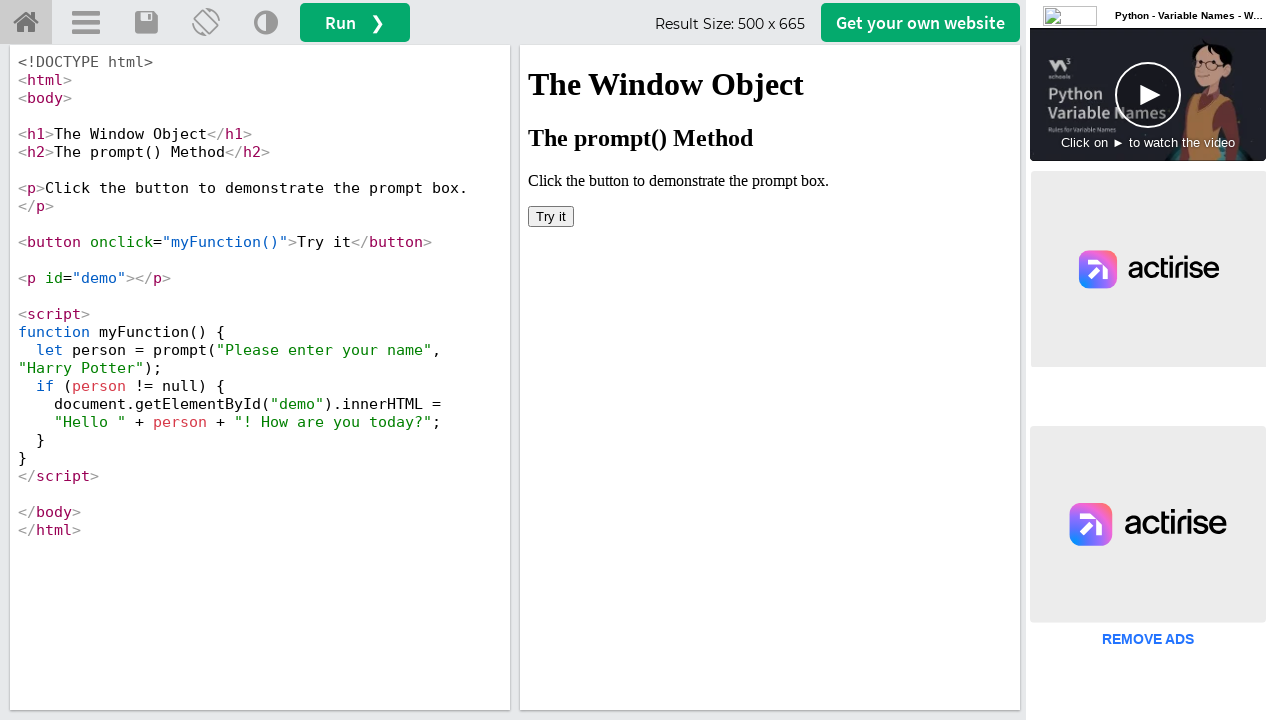

Located iframe with id 'iframeResult' containing the demo
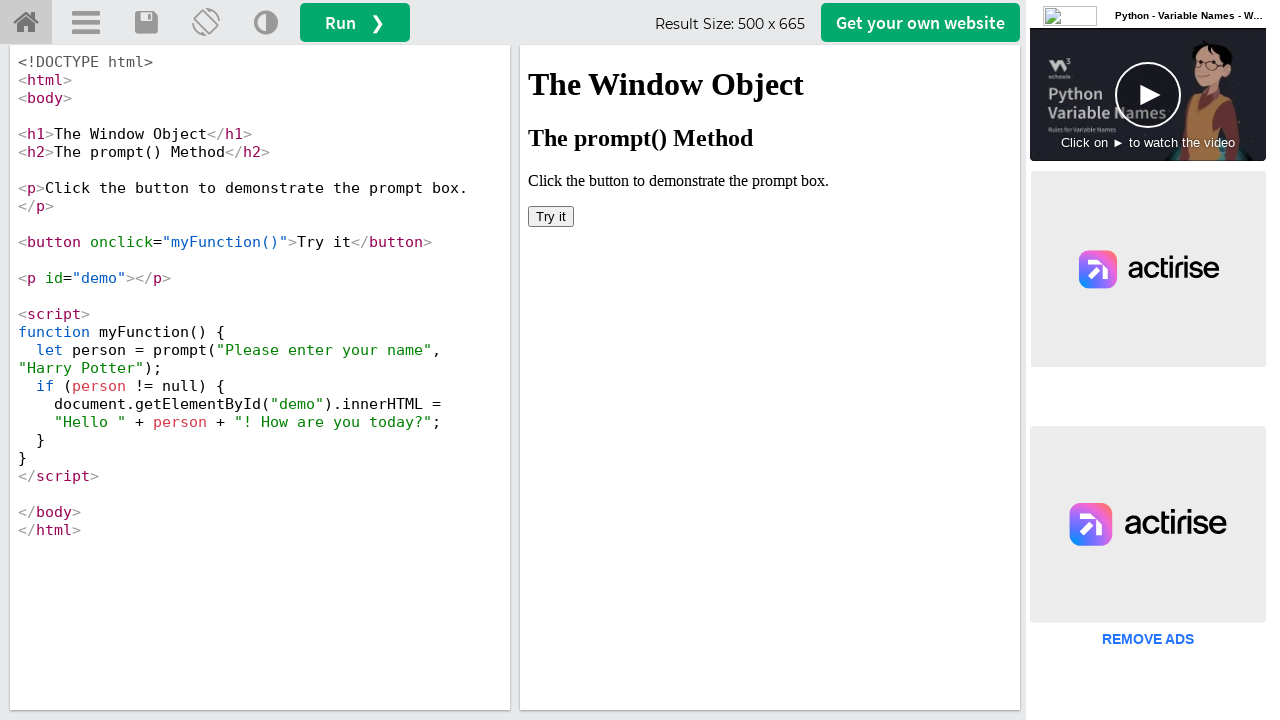

Clicked 'Try it' button to trigger JavaScript prompt at (551, 216) on iframe[id='iframeResult'] >> internal:control=enter-frame >> button:has-text('Tr
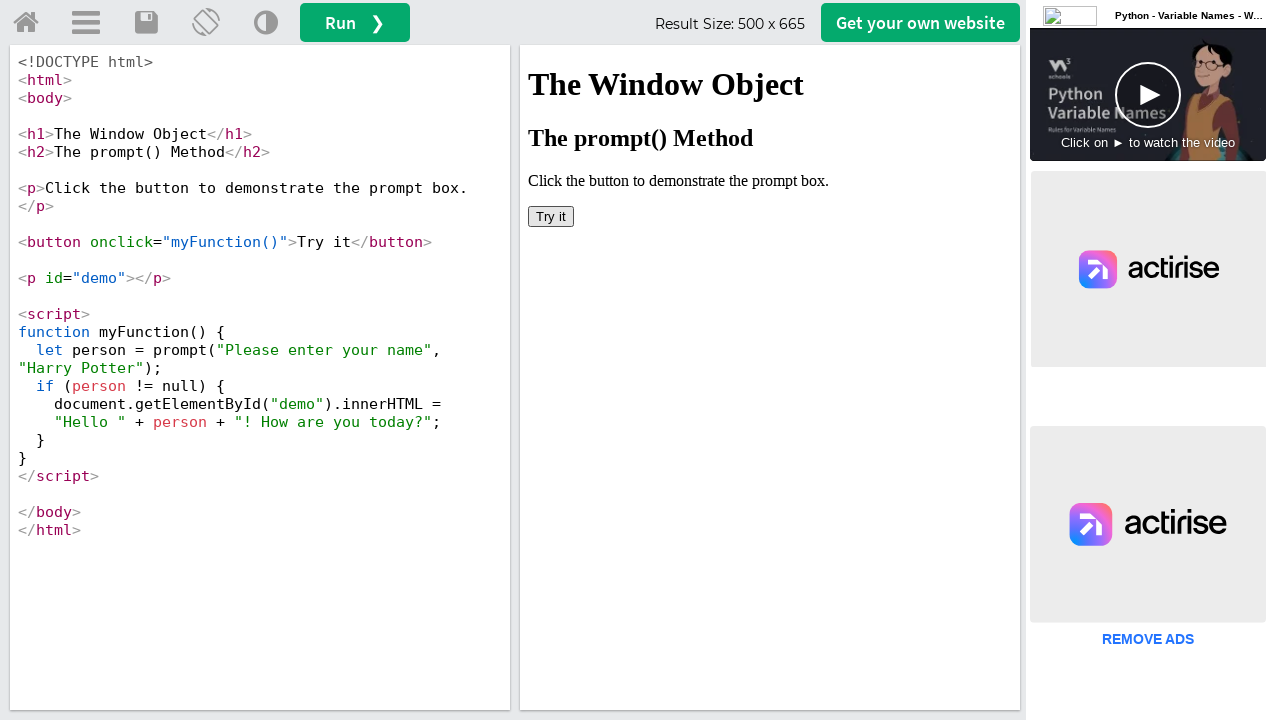

Set up dialog handler to accept prompt with text 'TestUser123'
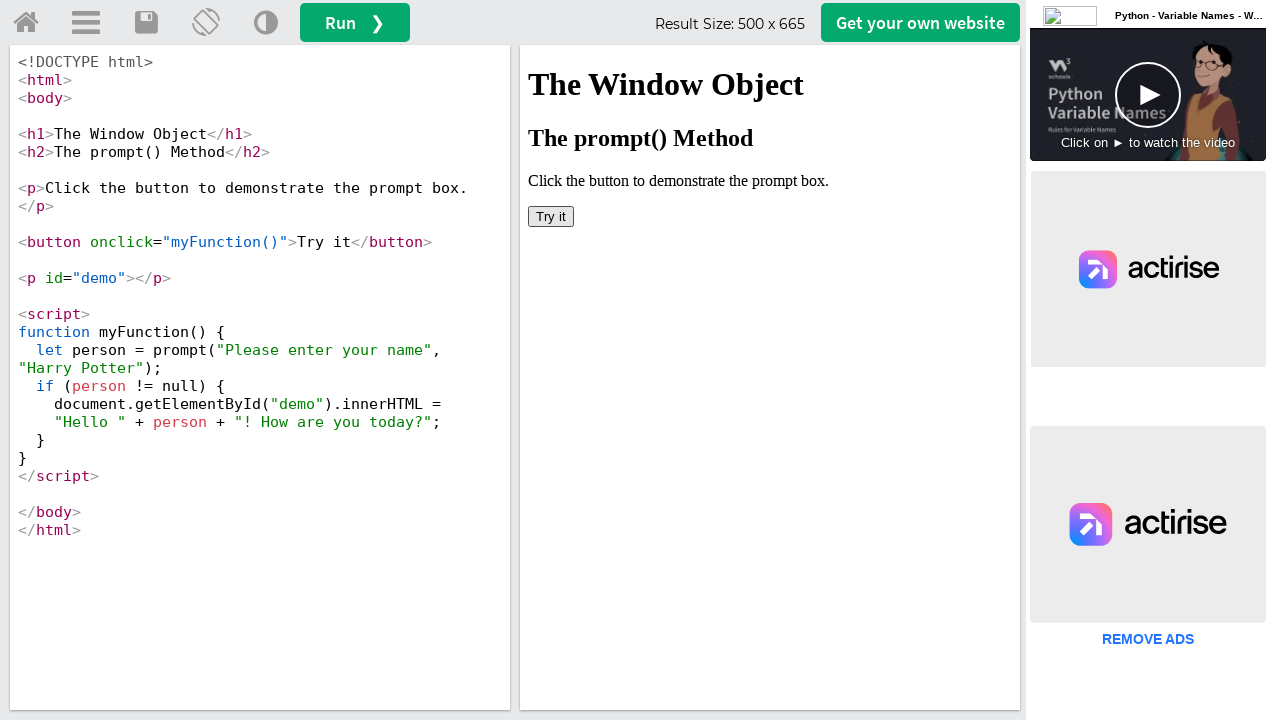

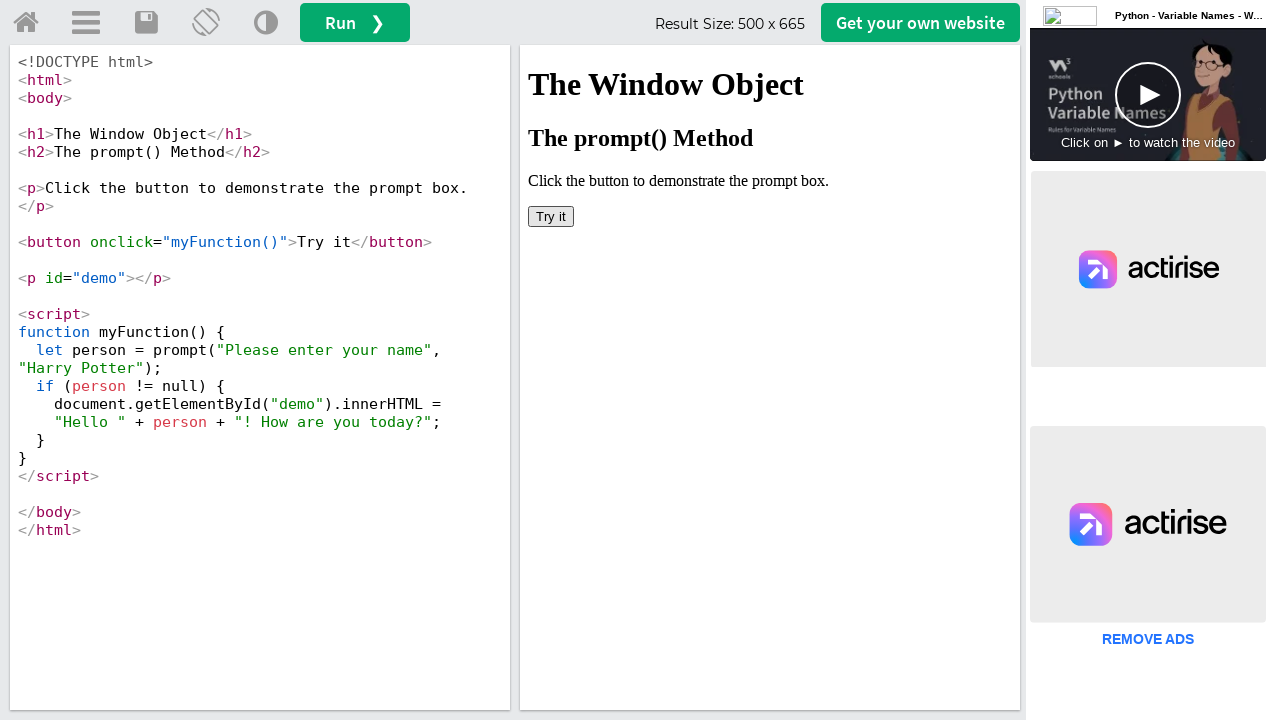